Tests opening a popup window by navigating to a test page and clicking on a link that opens a popup.

Starting URL: http://omayo.blogspot.com/

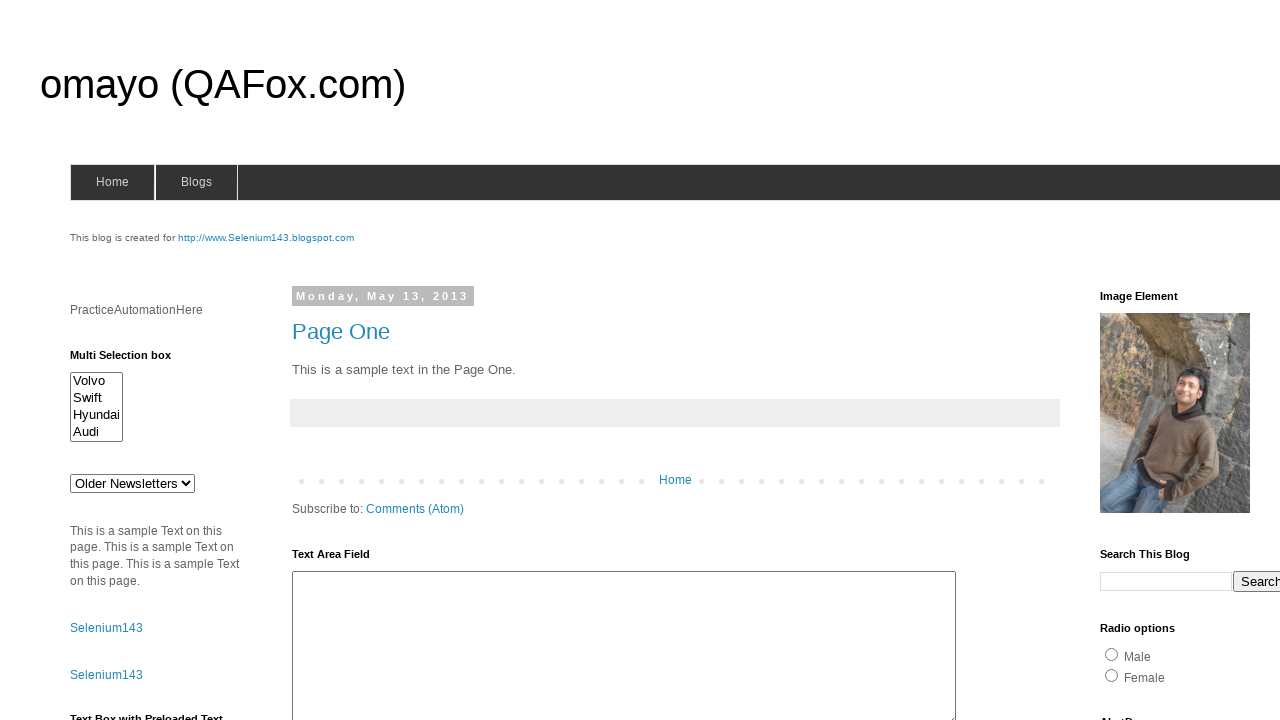

Clicked link to open a popup window at (132, 360) on xpath=//a[text()='Open a popup window']
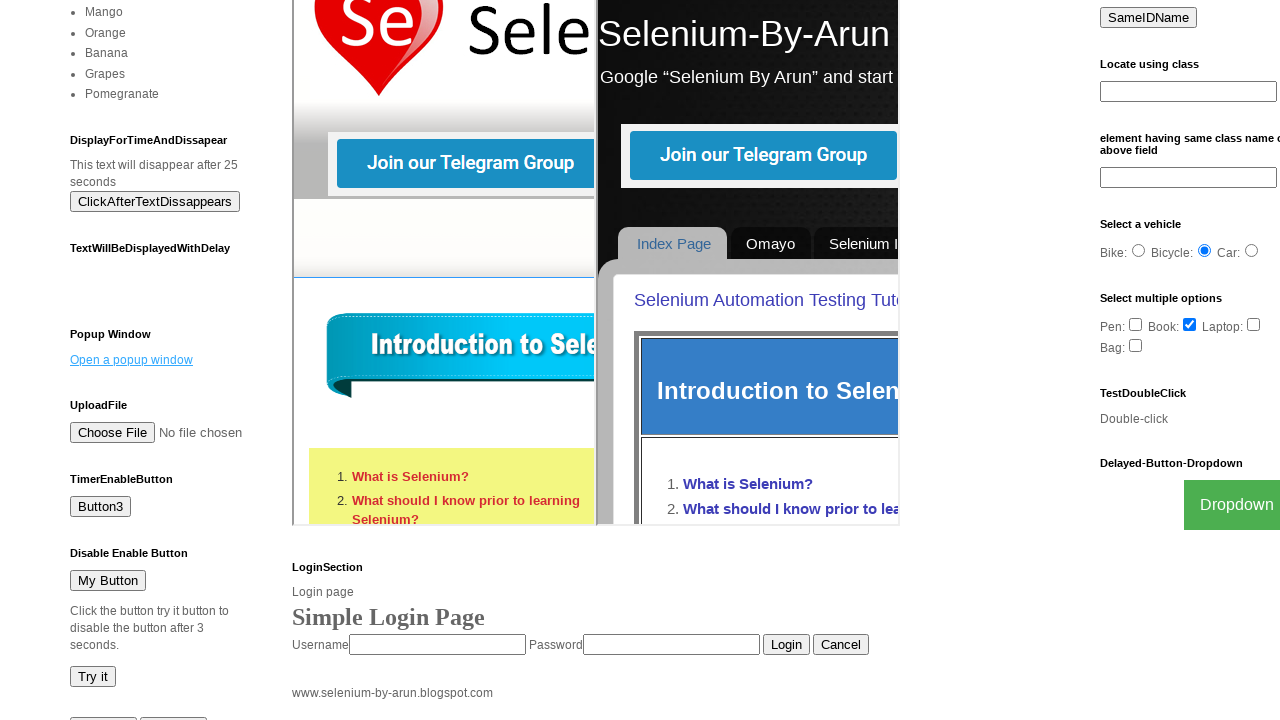

Waited 2000ms for popup to appear
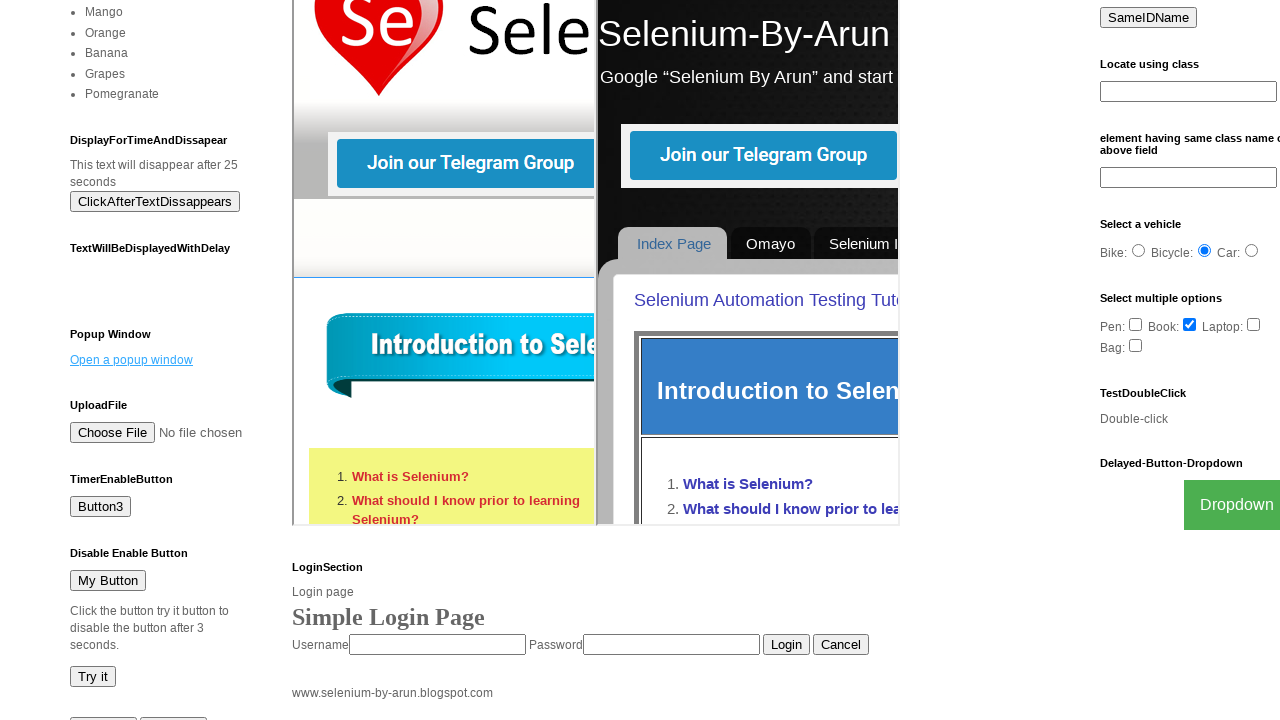

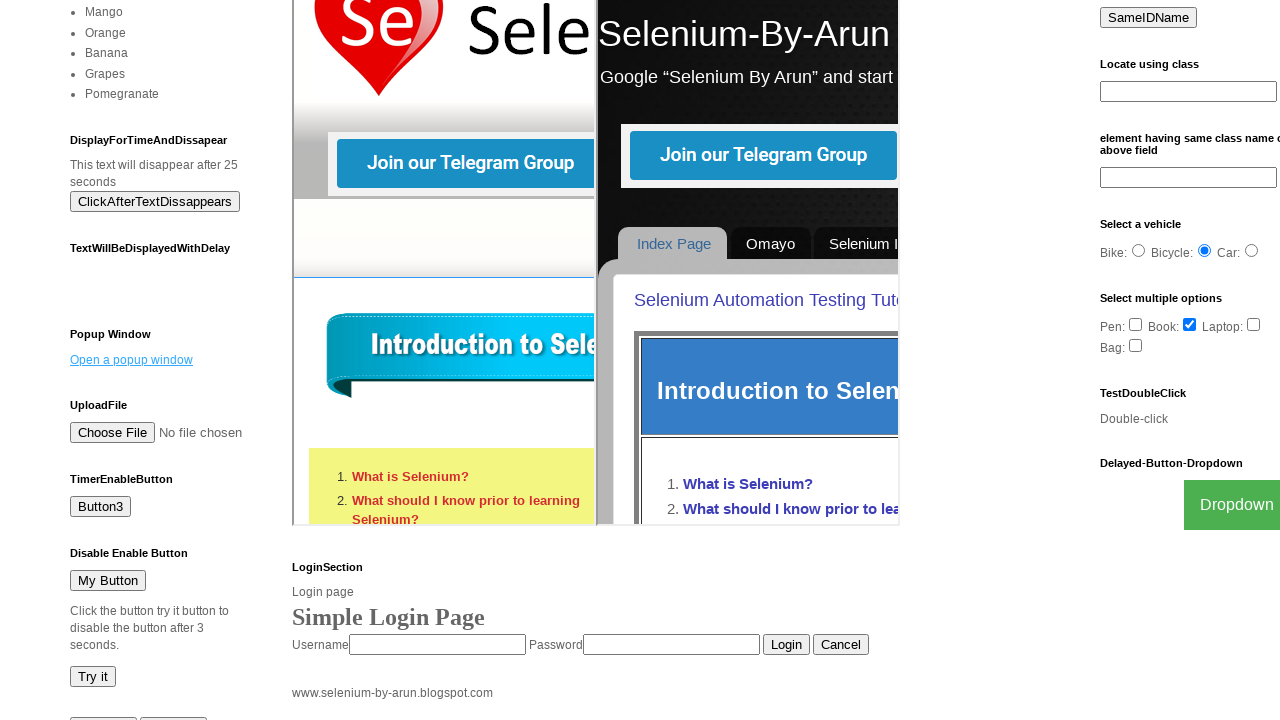